Tests Python.org search functionality by searching for "pycon" and verifying results are found

Starting URL: http://www.python.org

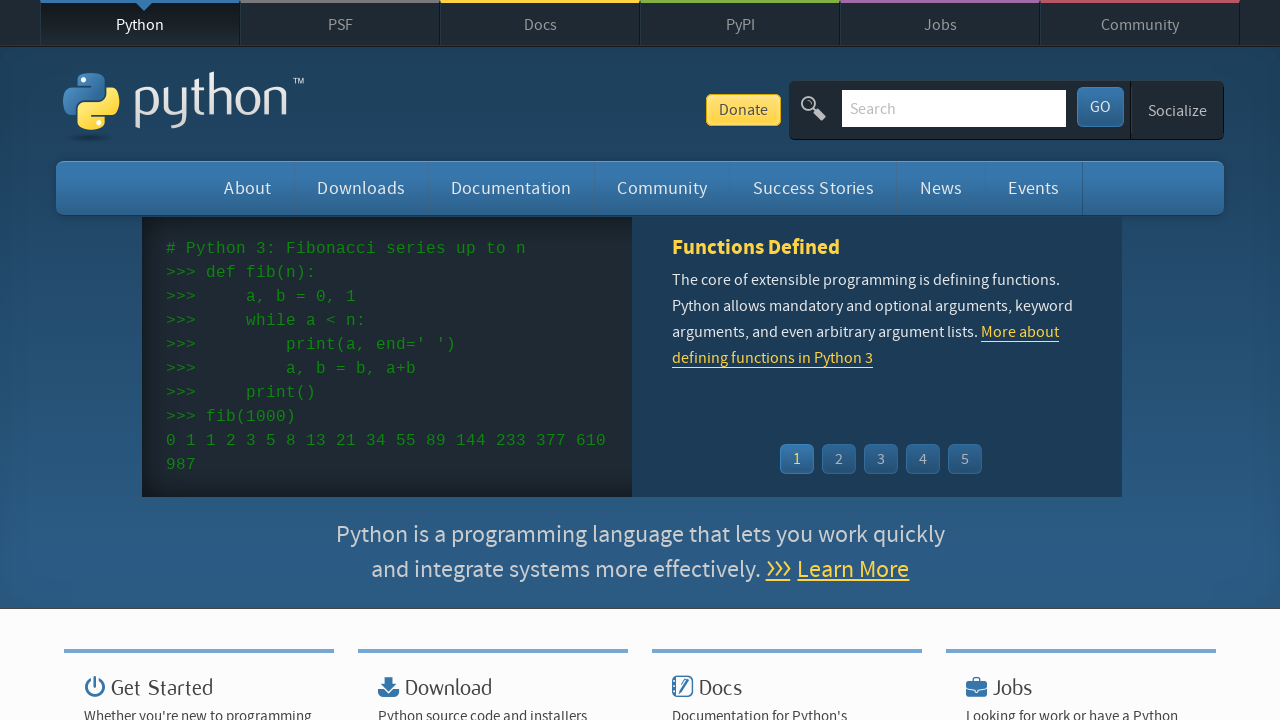

Verified 'Python' is in page title
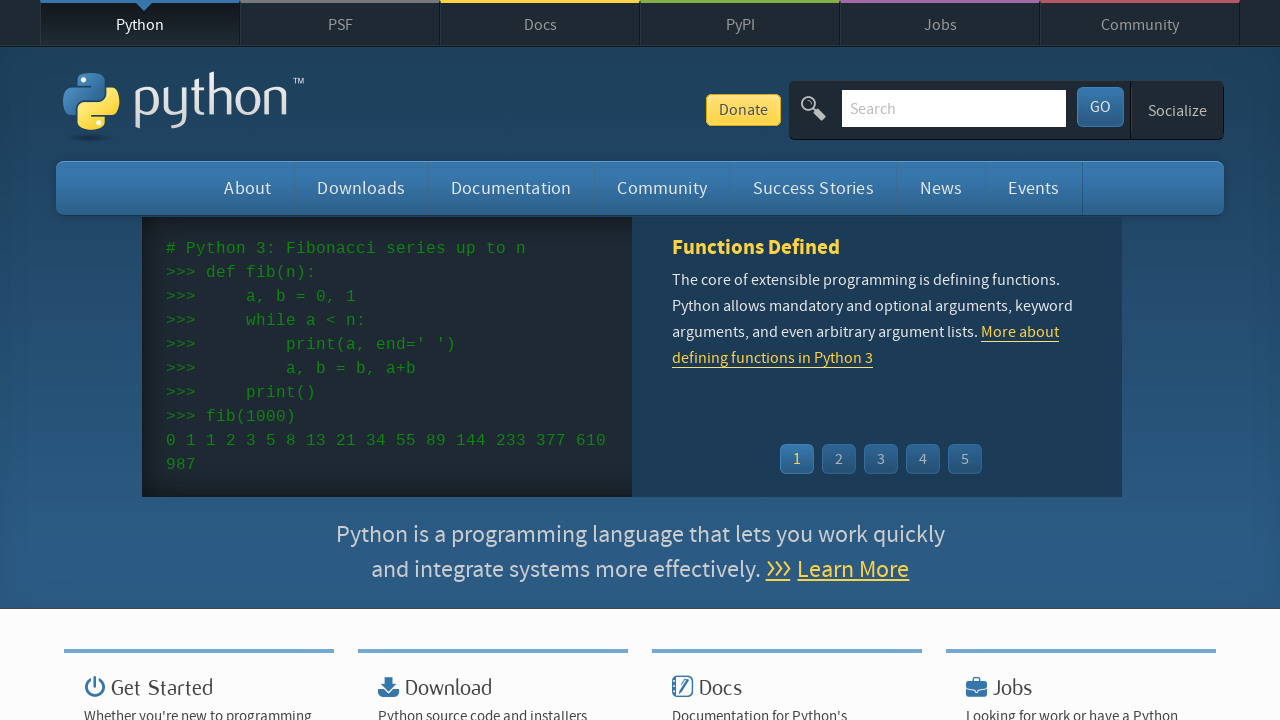

Cleared search box on input[name='q']
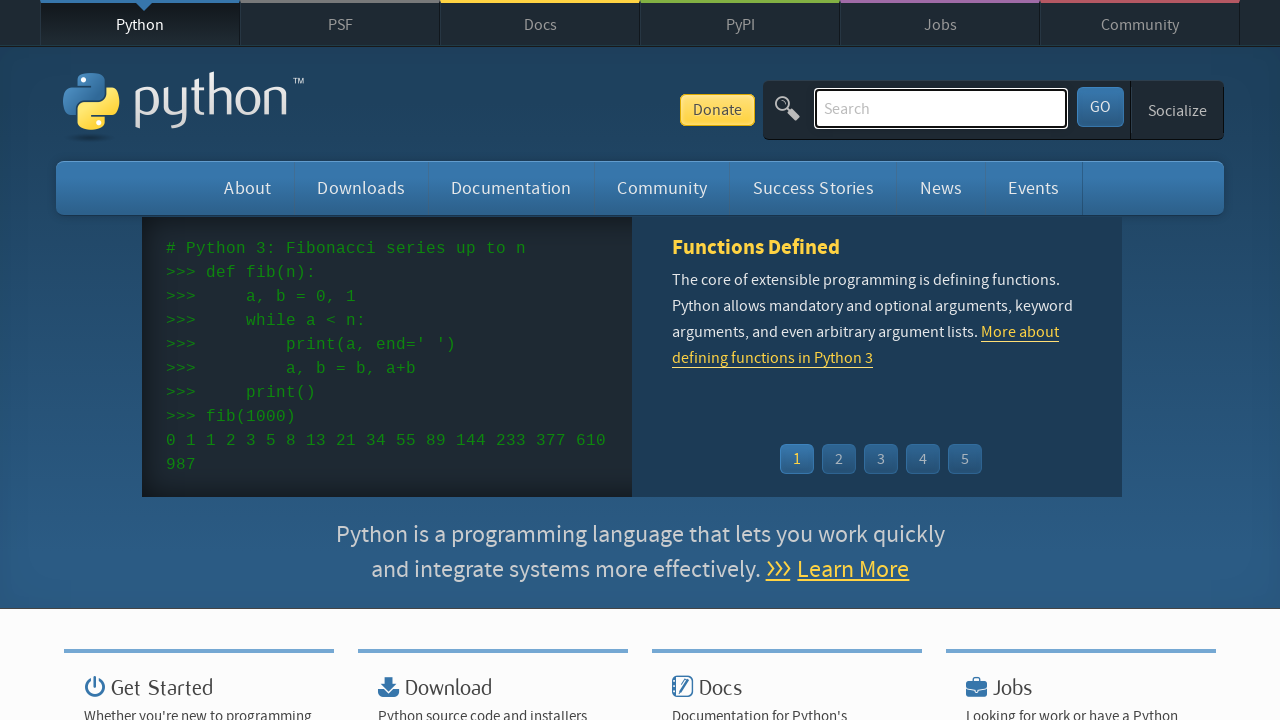

Typed 'pycon' in search box on input[name='q']
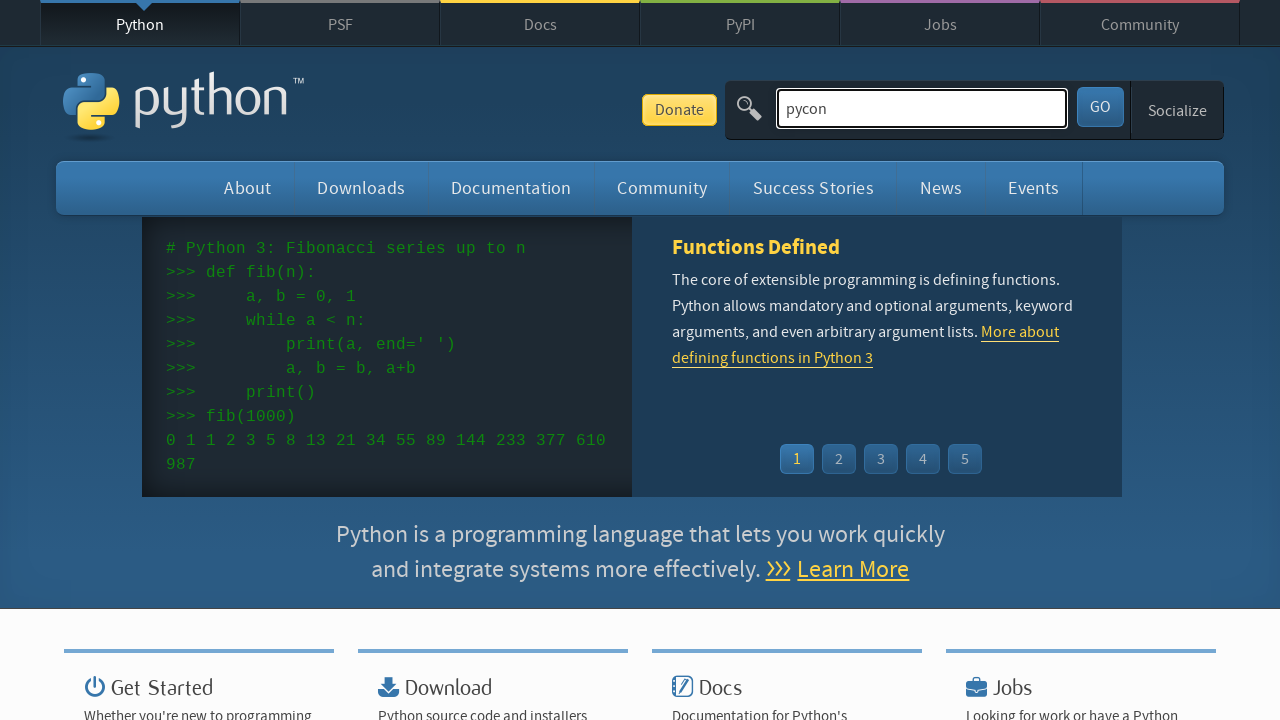

Pressed Enter to submit search for 'pycon' on input[name='q']
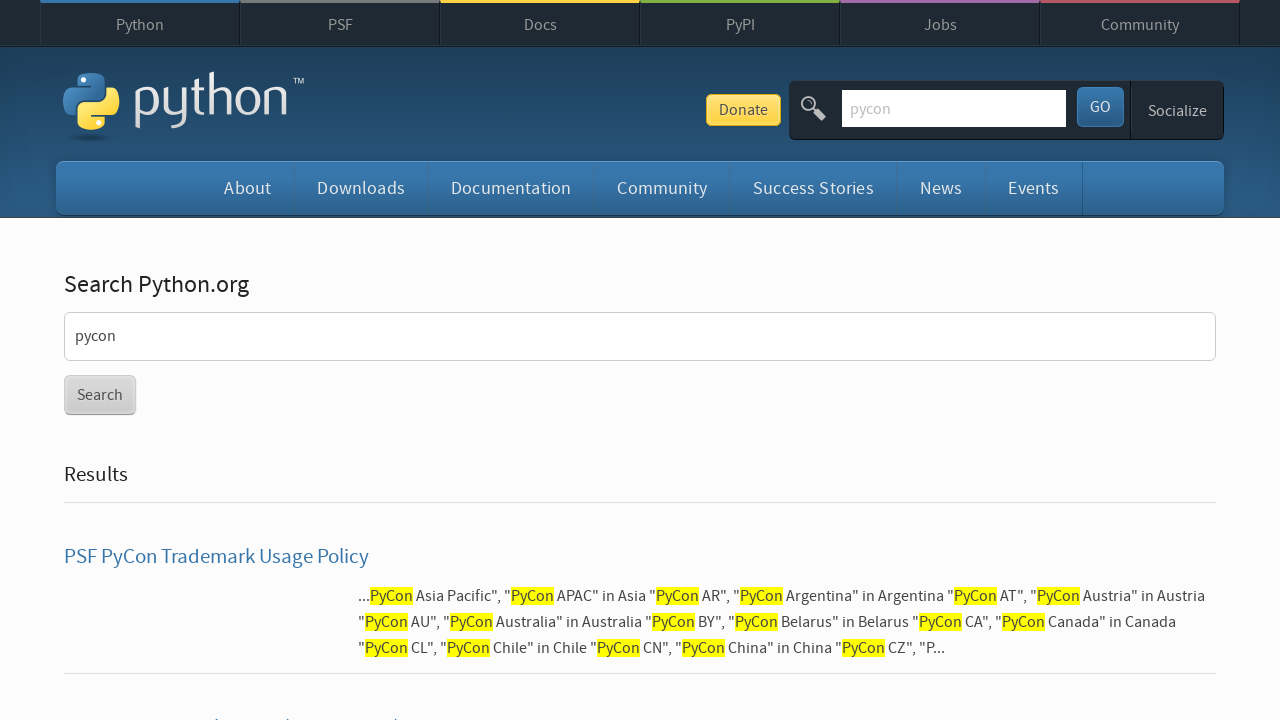

Waited for network idle after search submission
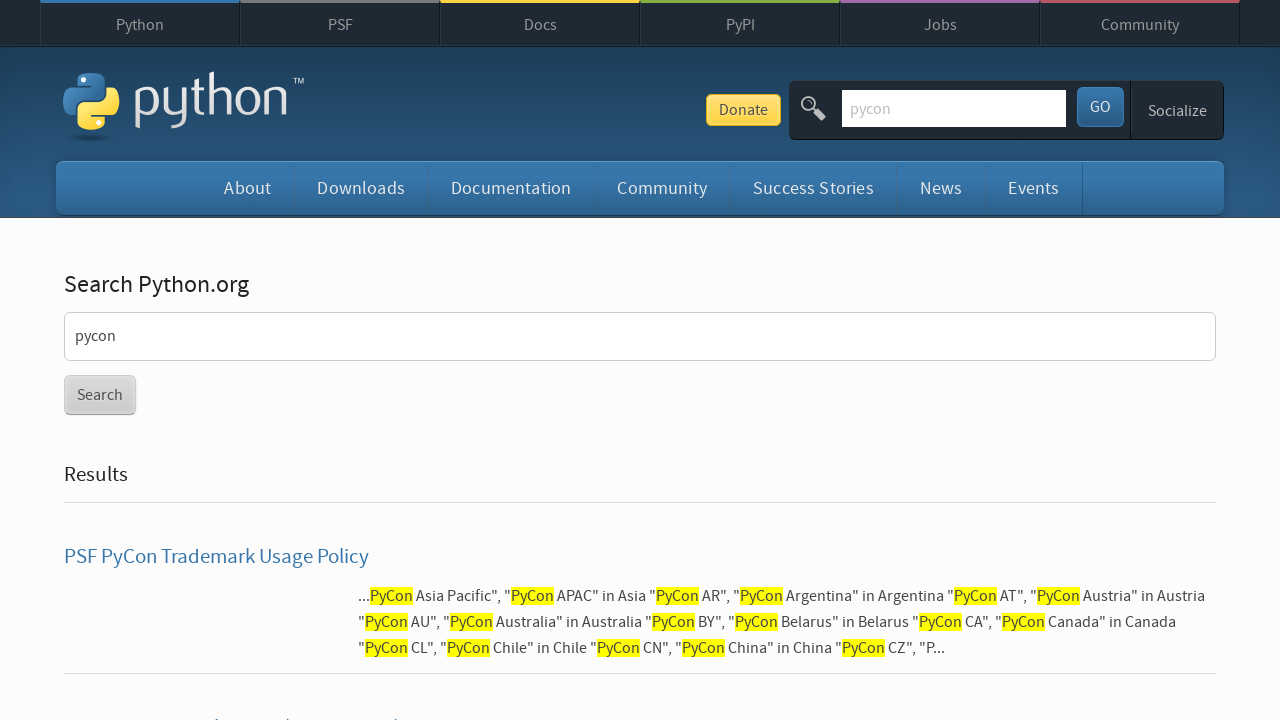

Verified search results were found (no 'No results found.' message)
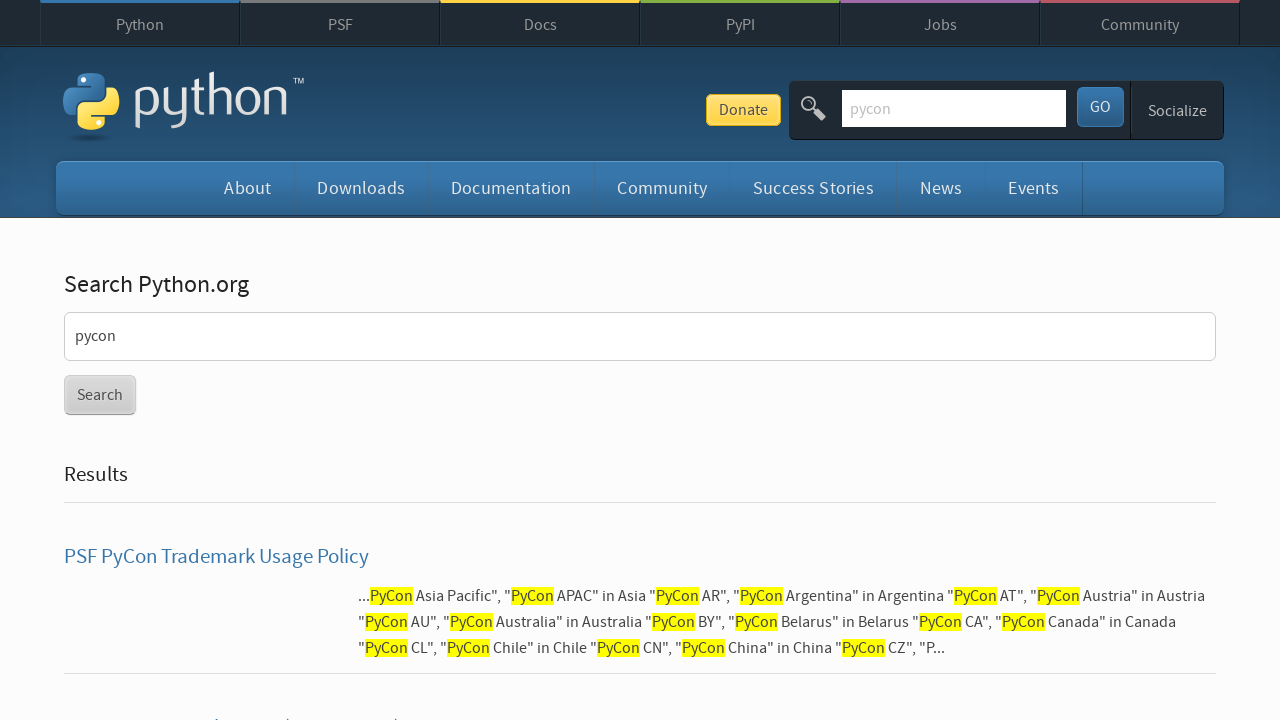

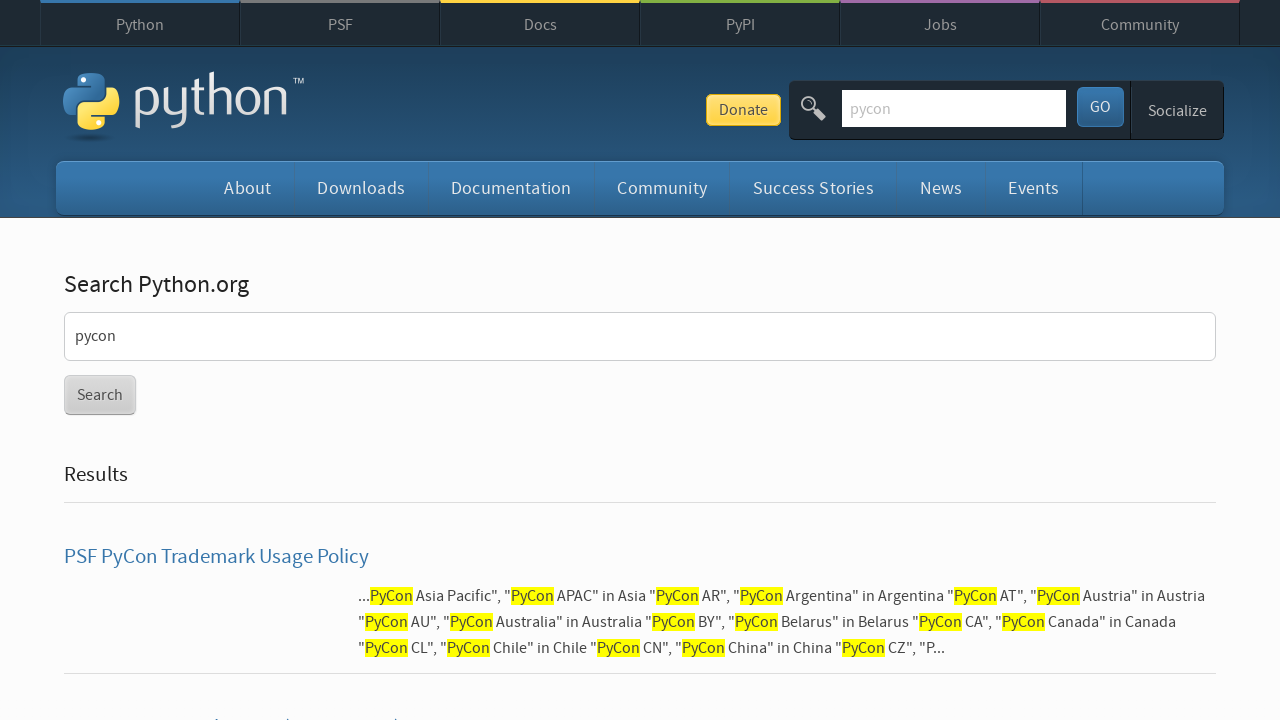